Tests a math problem form by reading two numbers from the page, calculating their sum, selecting the result from a dropdown, and submitting the form

Starting URL: http://suninjuly.github.io/selects2.html

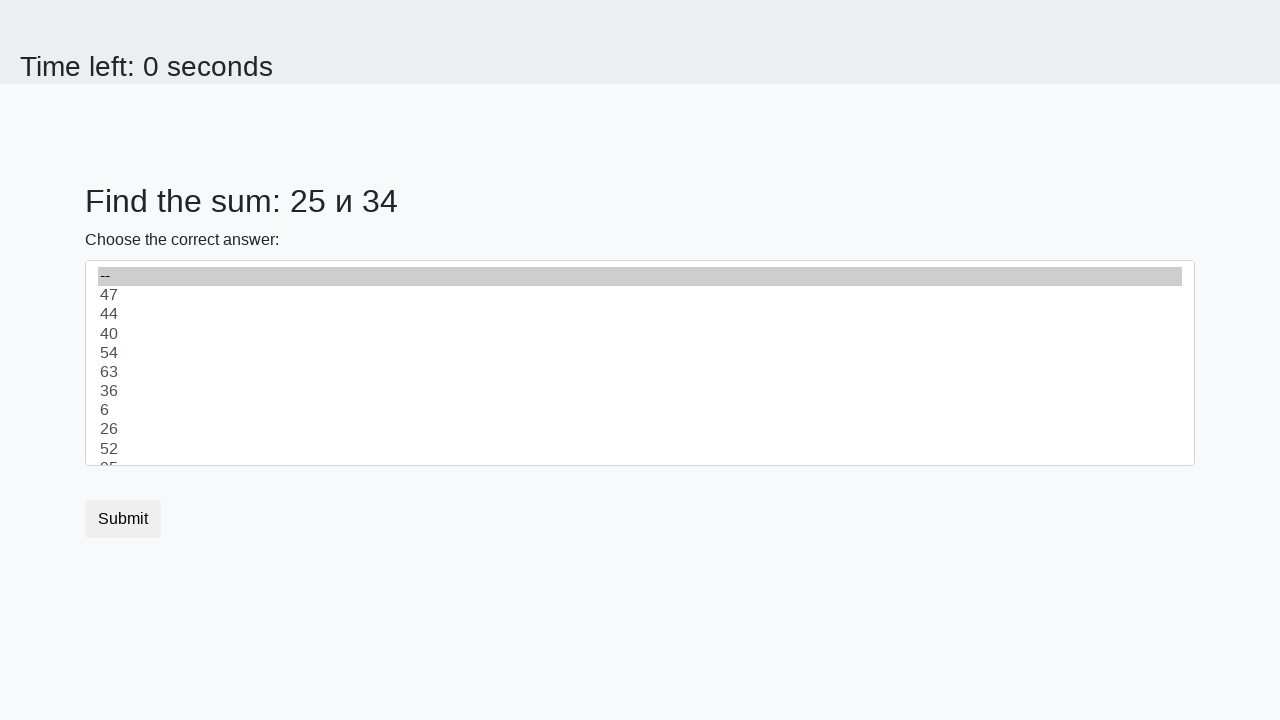

Read first number from page
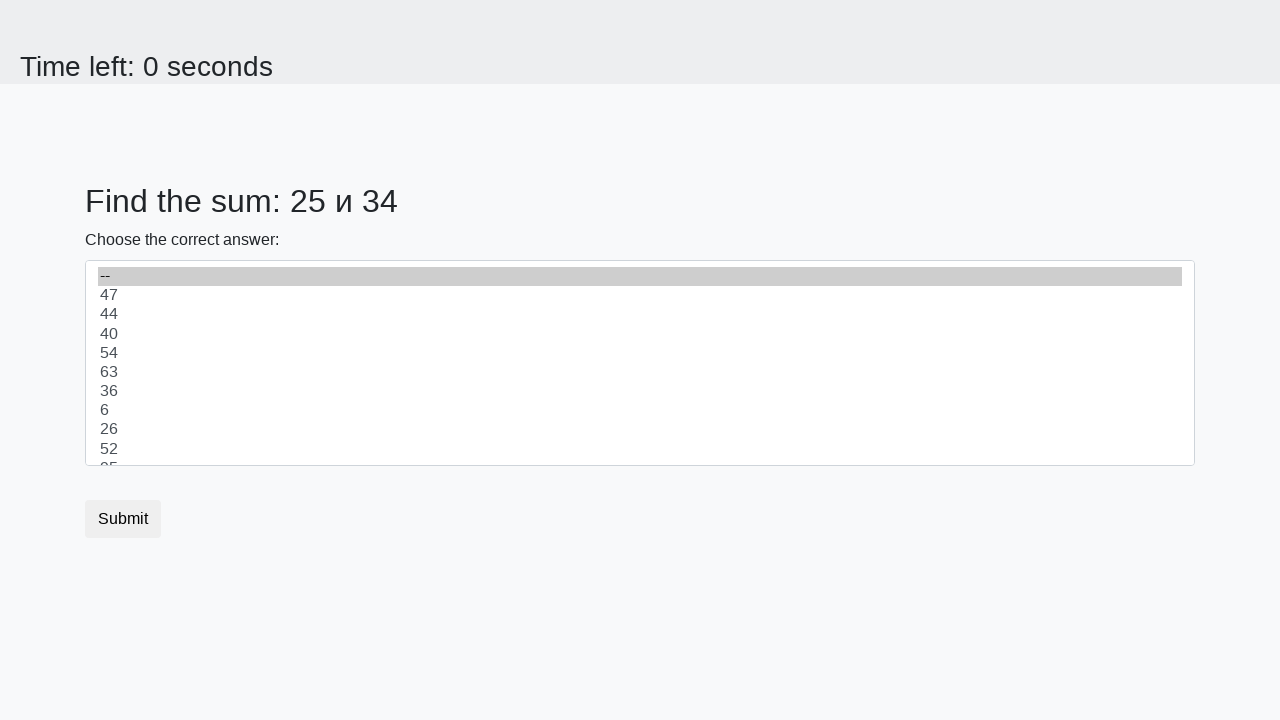

Read second number from page
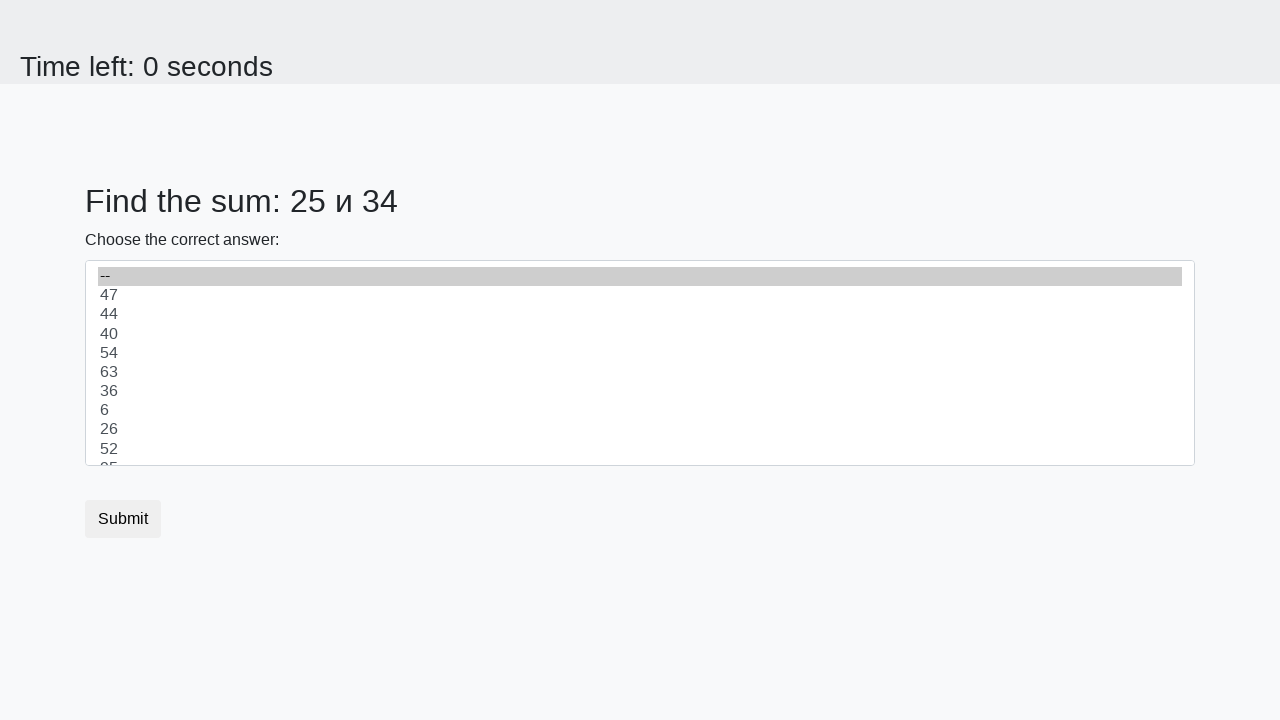

Calculated sum: 25 + 34 = 59
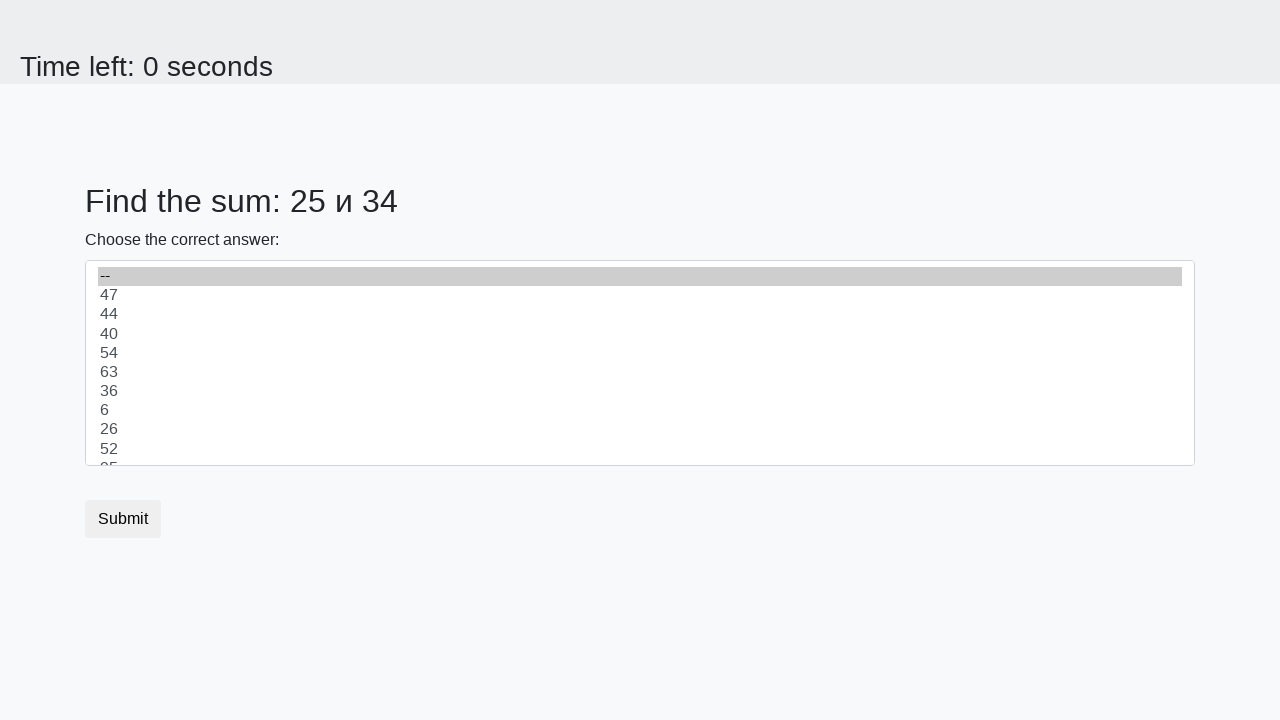

Selected answer '59' from dropdown on #dropdown
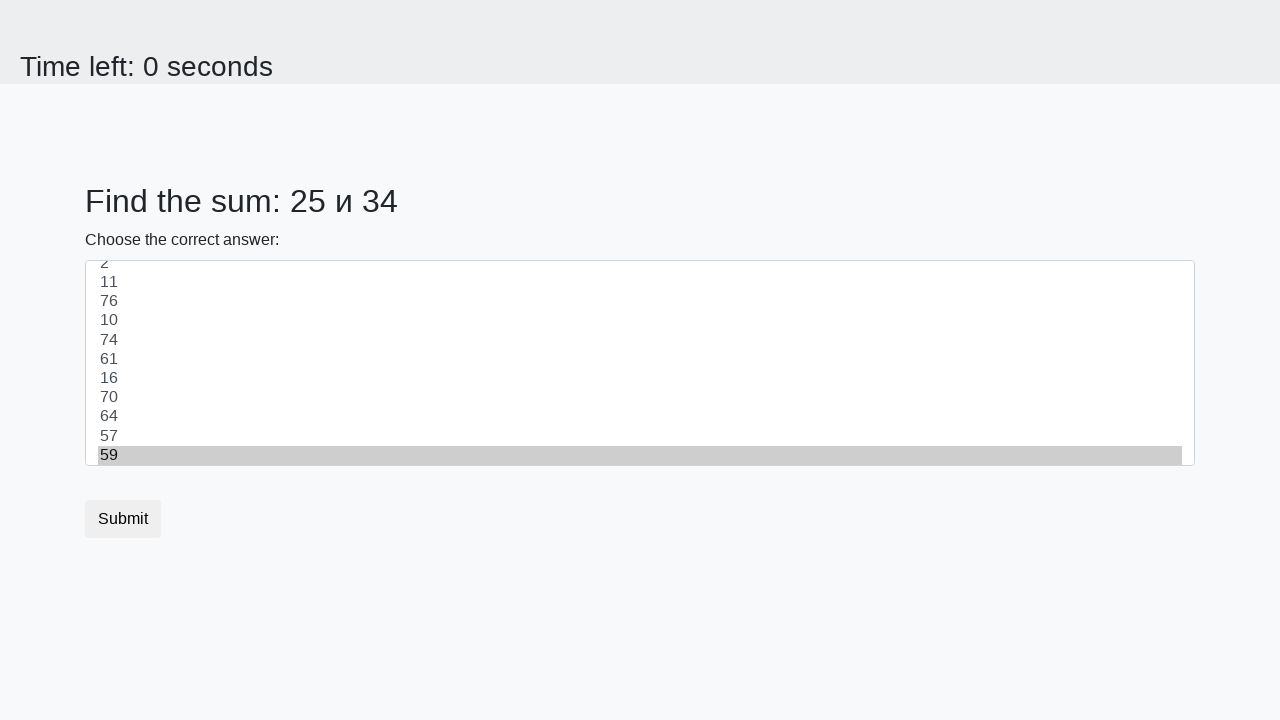

Clicked Submit button to submit the form at (123, 519) on xpath=//button[text()='Submit']
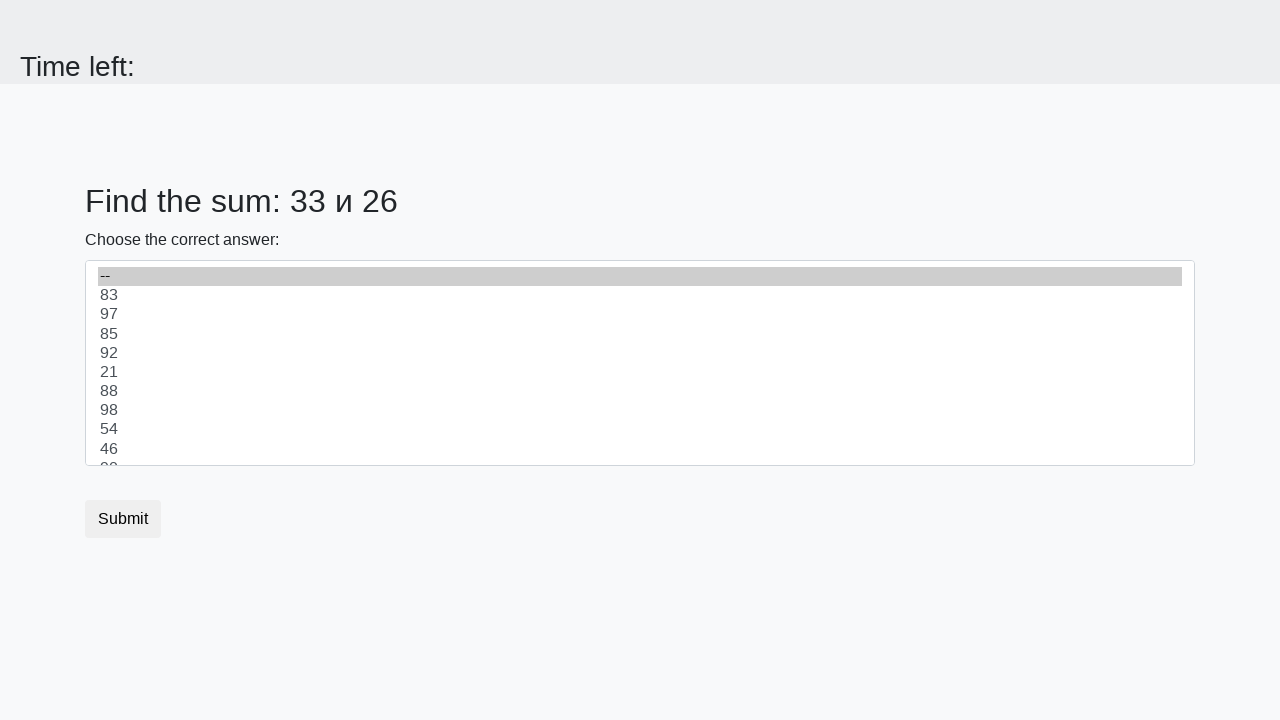

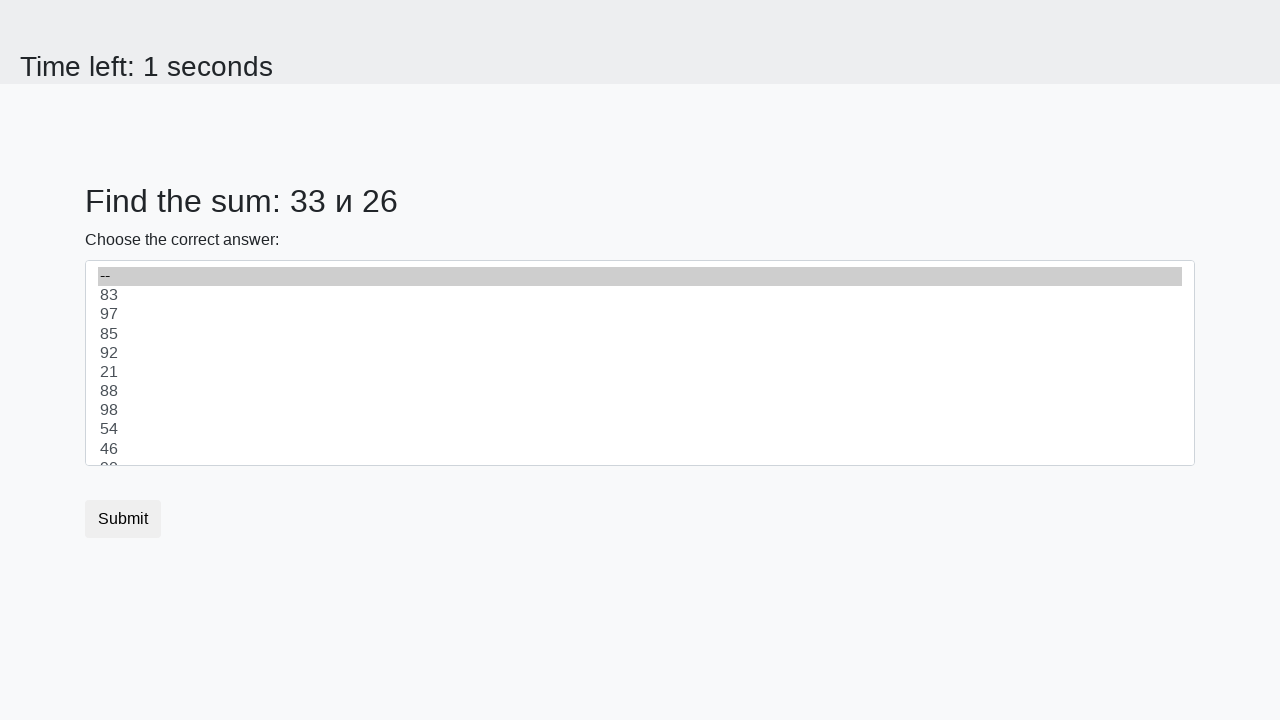